Tests iframe interaction on Rediff.com by switching to an iframe to read stock market data, then switching back to the main content to navigate through news and sports links

Starting URL: https://www.rediff.com/

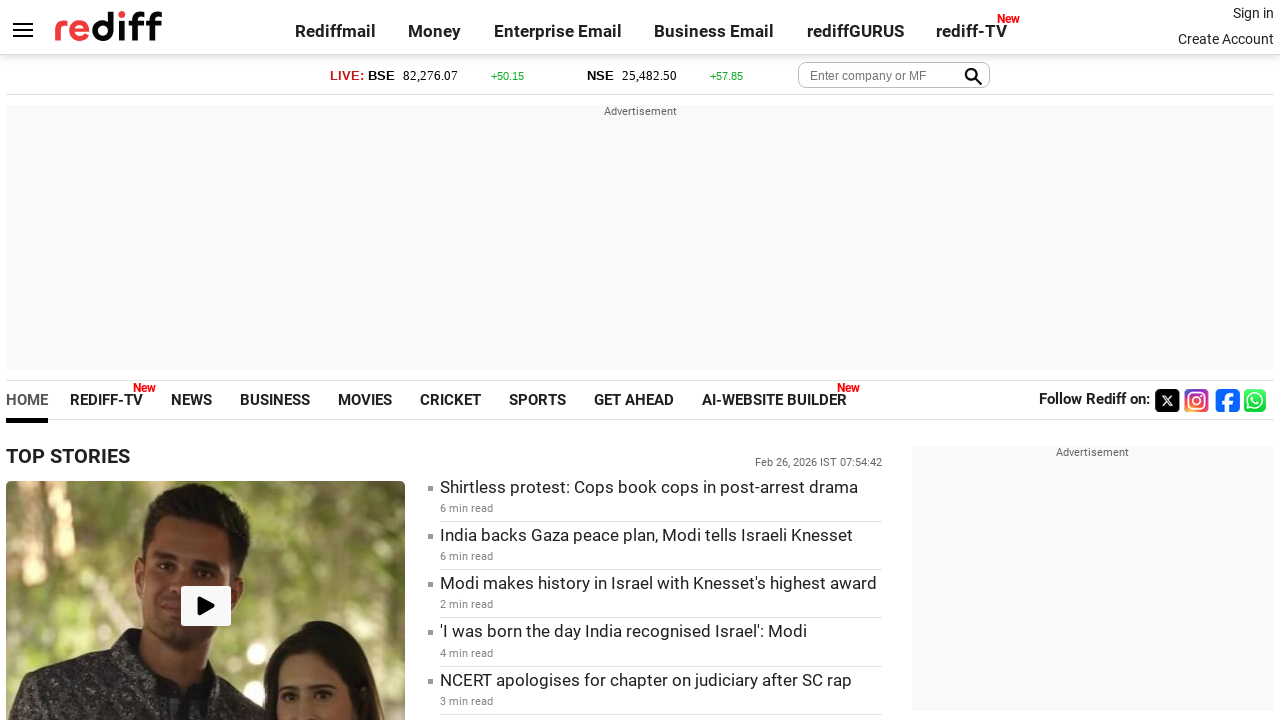

Located the first iframe on the page
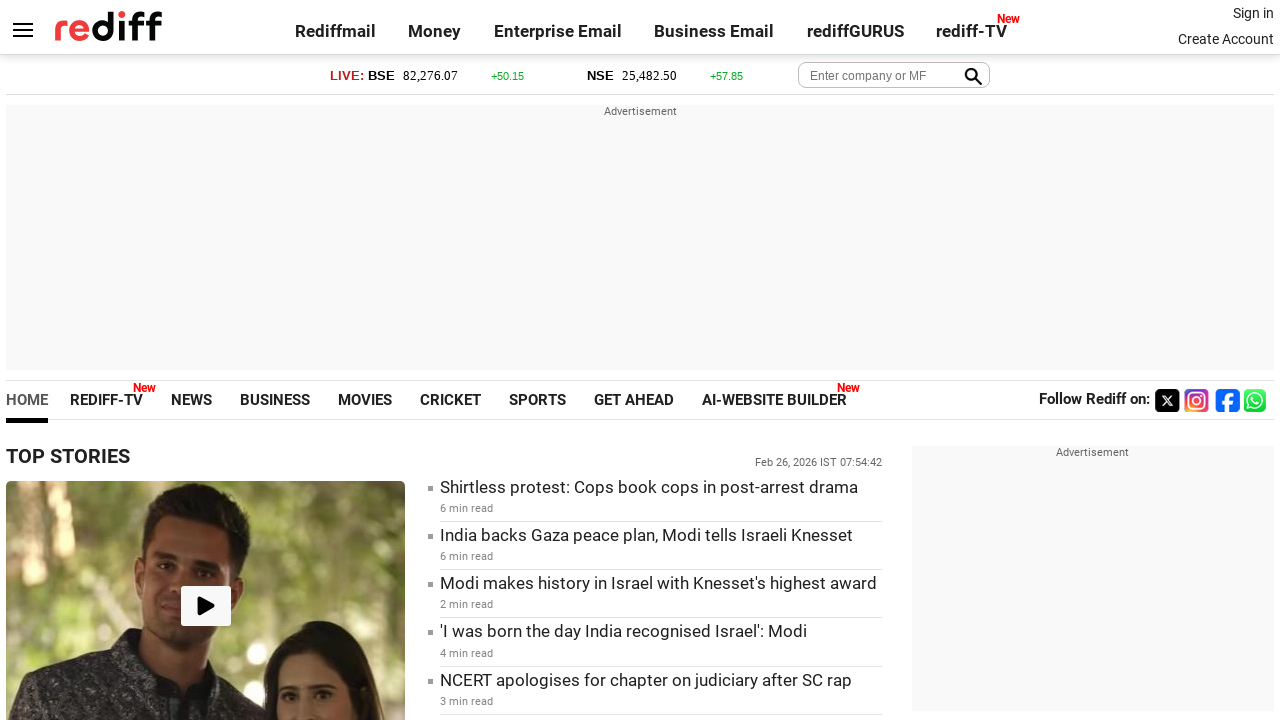

Retrieved stock market label from iframe
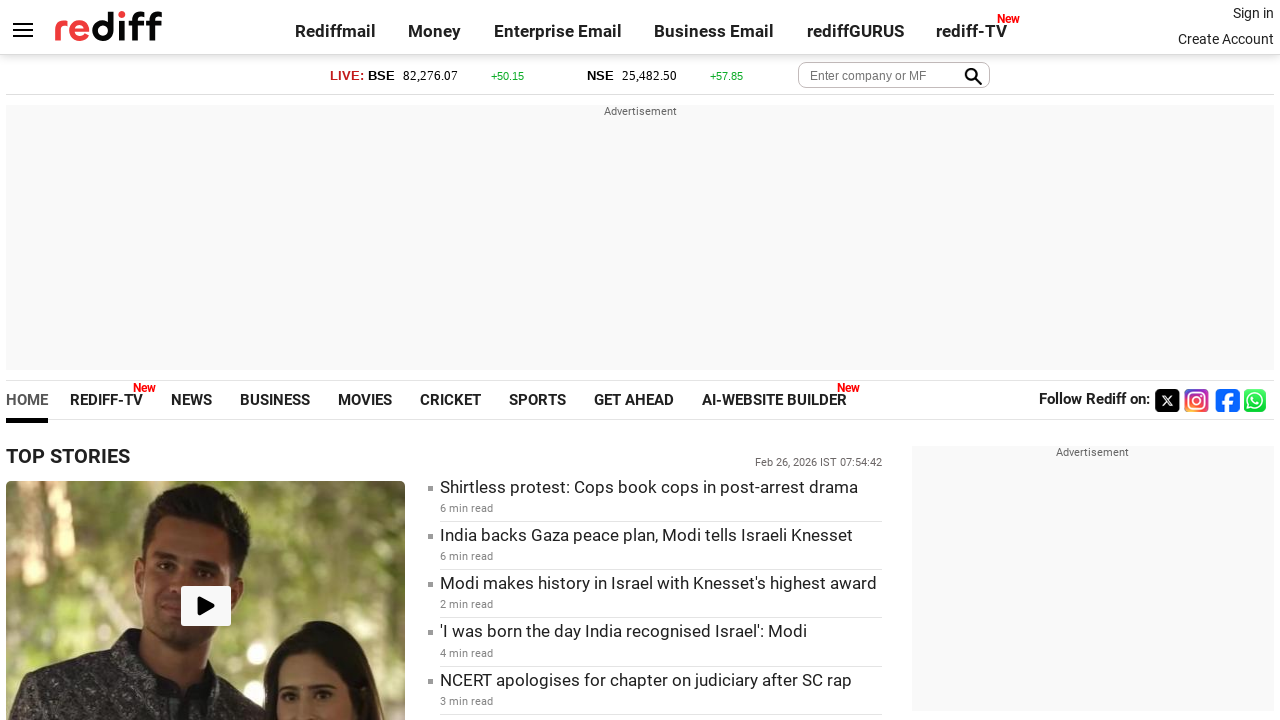

Retrieved BSE index value from iframe
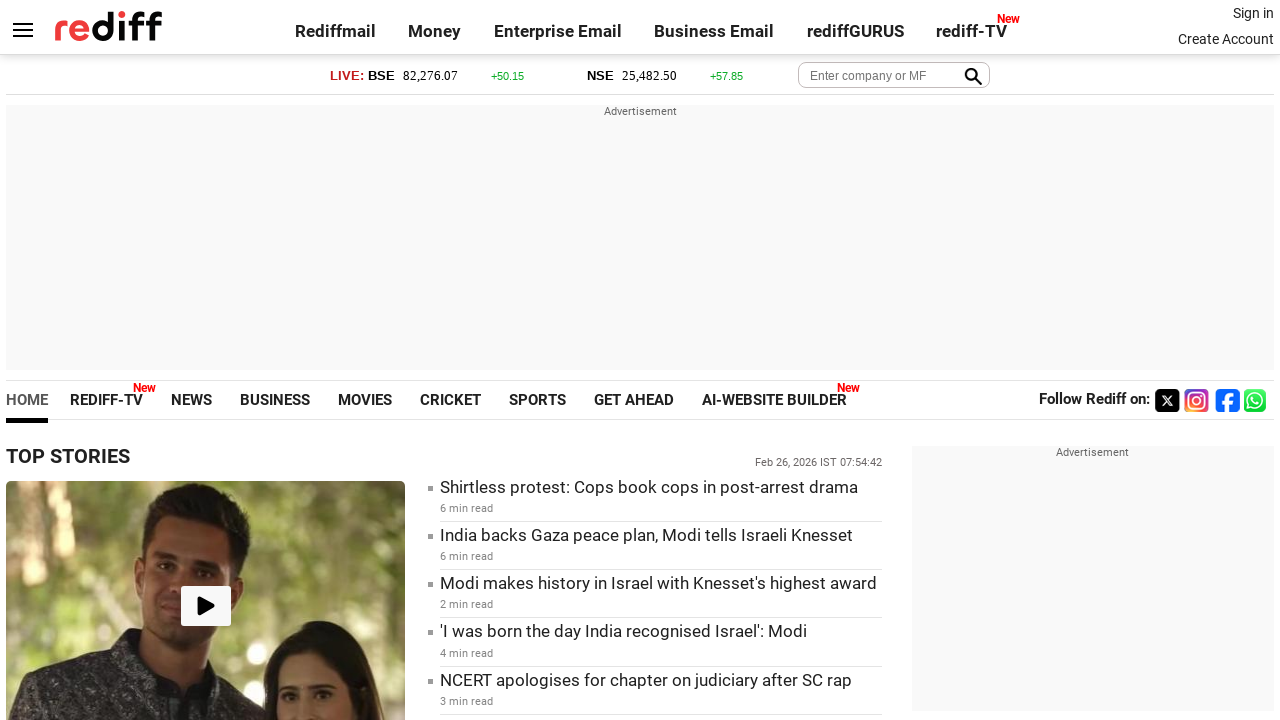

Clicked on NEWS link in main content at (192, 400) on a:text('NEWS')
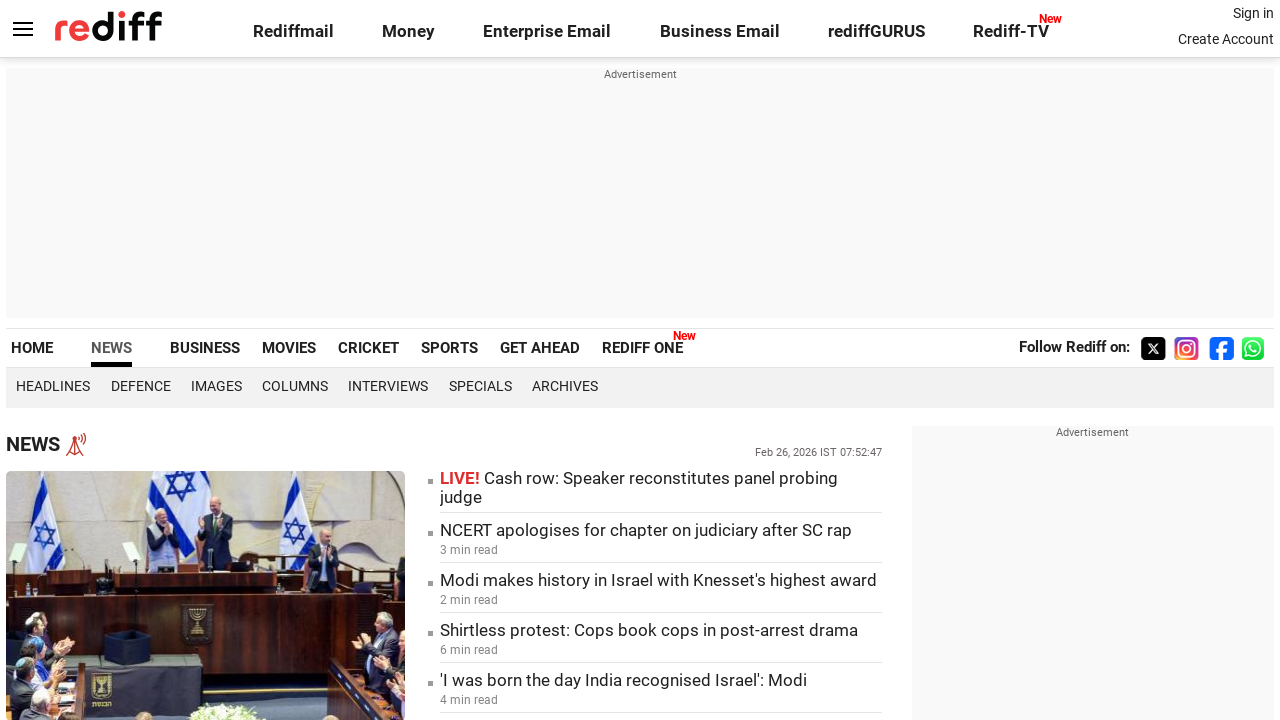

Clicked on SPORTS link at (450, 348) on a:text('SPORTS')
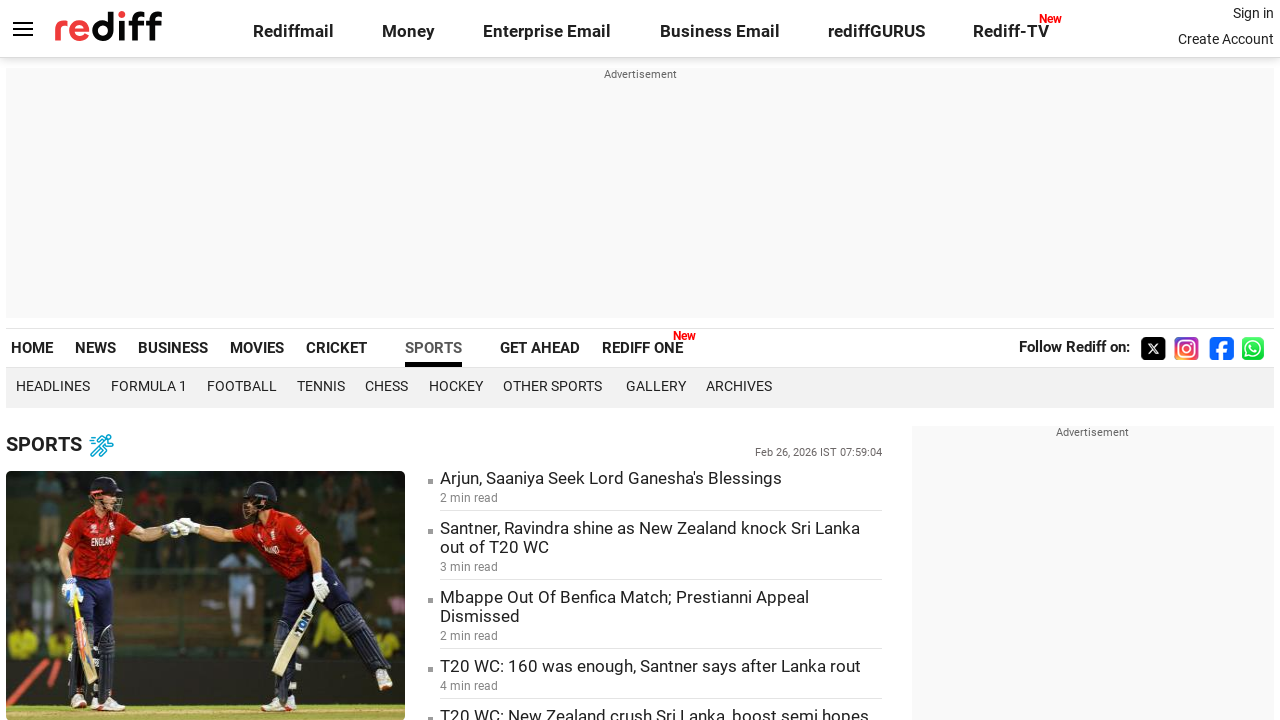

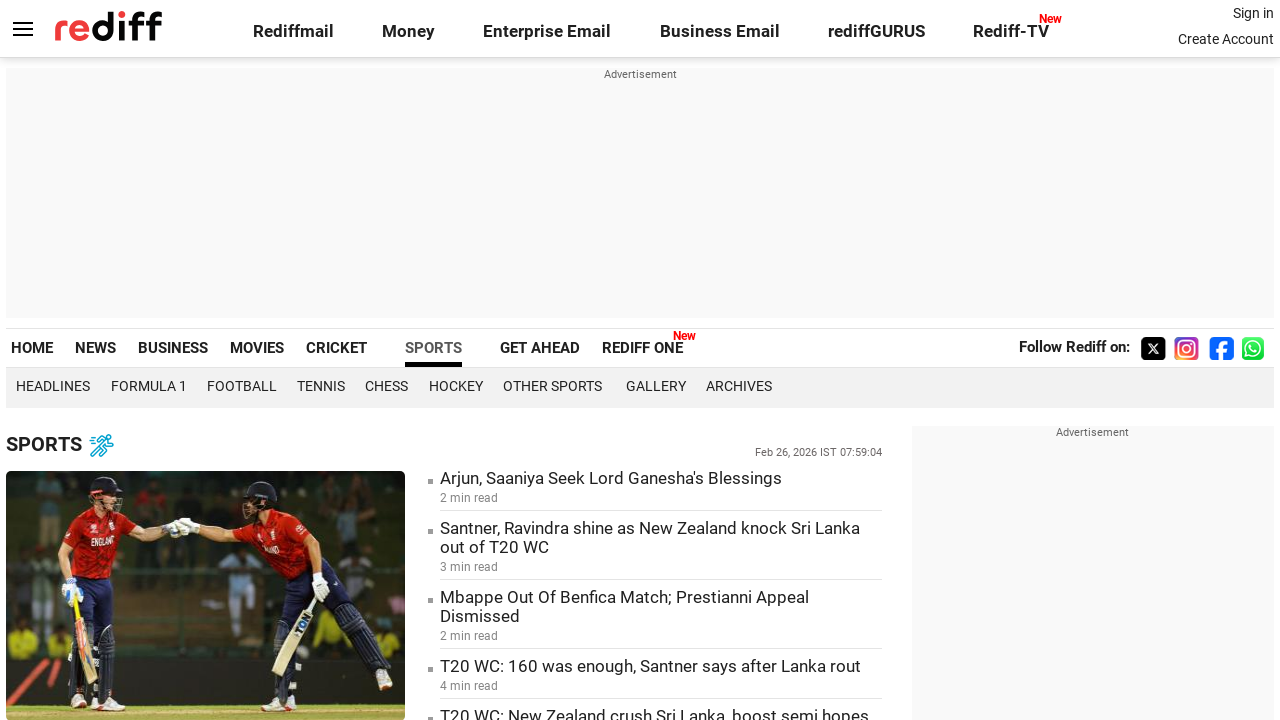